Tests filling textbox form fields on DemoQA, including single-line text inputs (username, email) and multi-line text areas (current address, permanent address).

Starting URL: https://demoqa.com/text-box

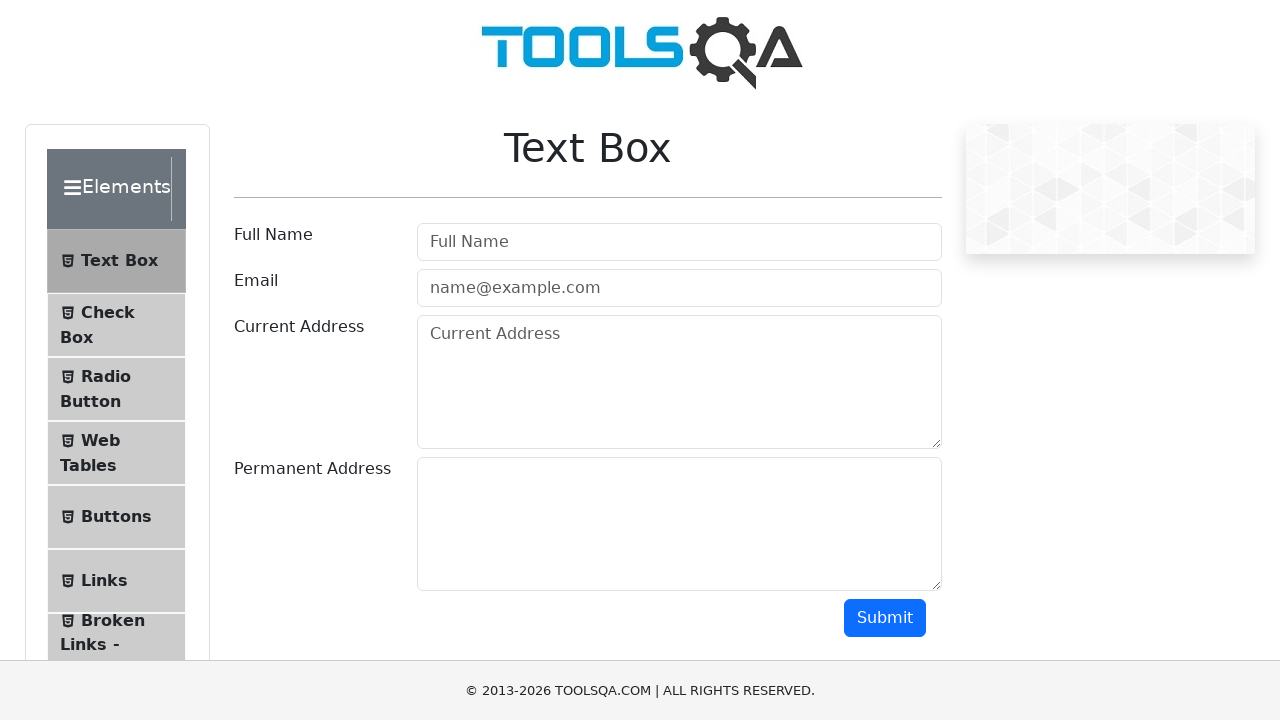

Filled username field with 'Your Name' on #userName
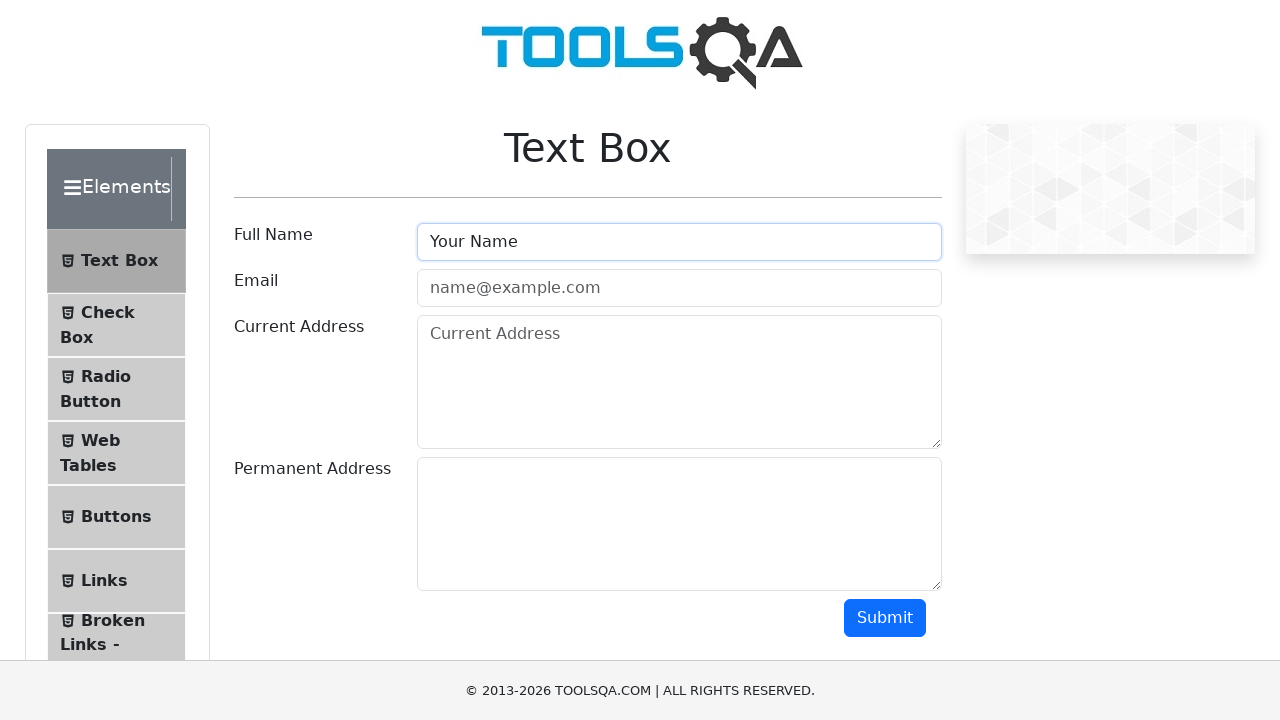

Filled email field with 'your.name@yourdomain.com' on #userEmail
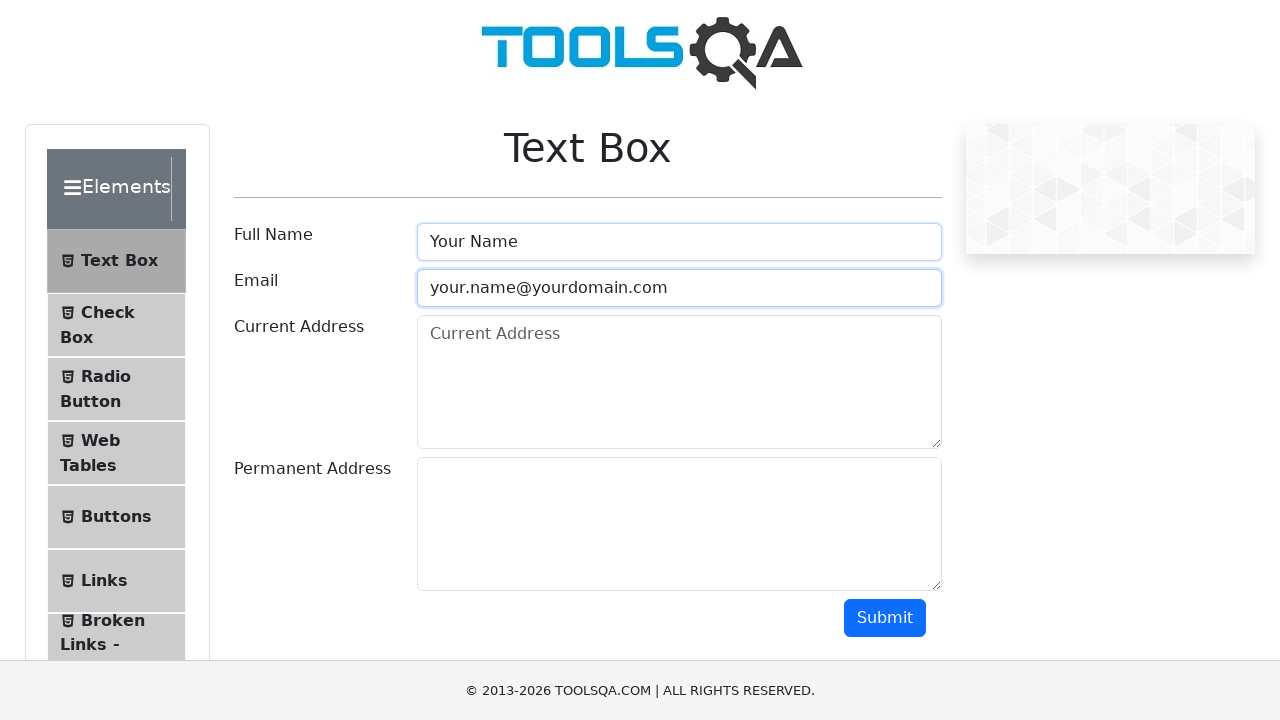

Filled current address textarea with multi-line text on #currentAddress
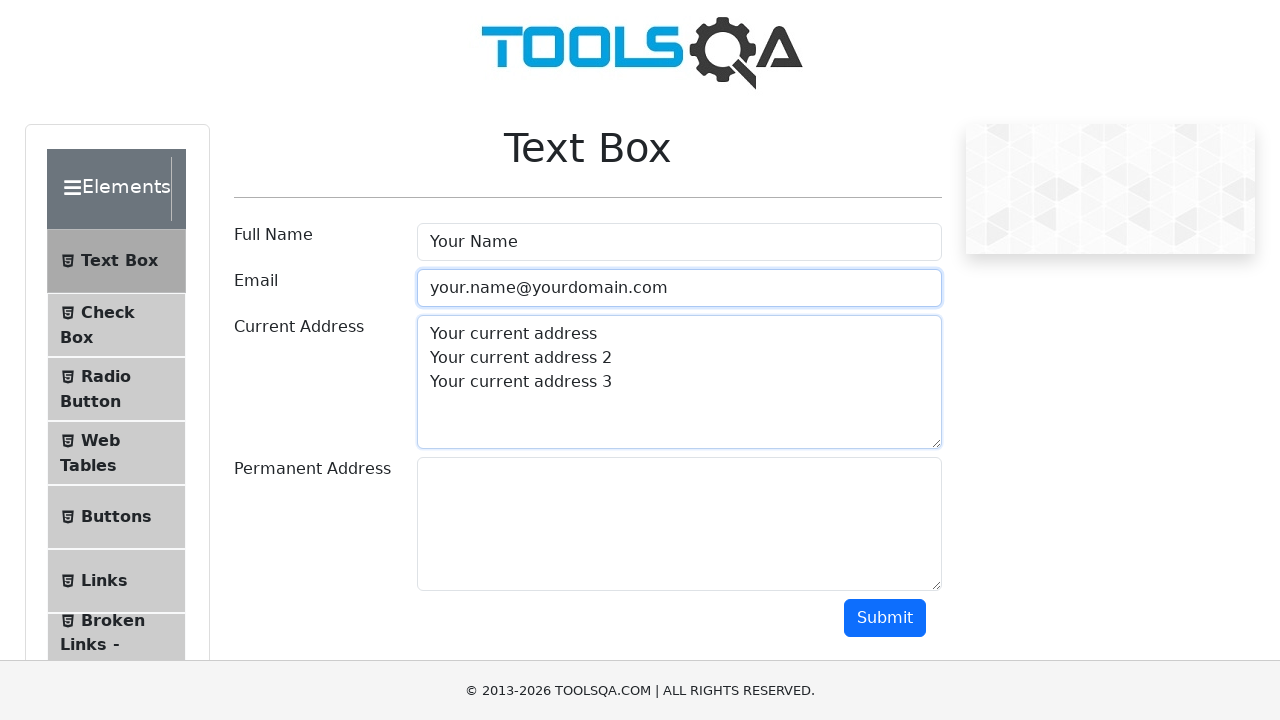

Filled permanent address textarea with multi-line text on #permanentAddress
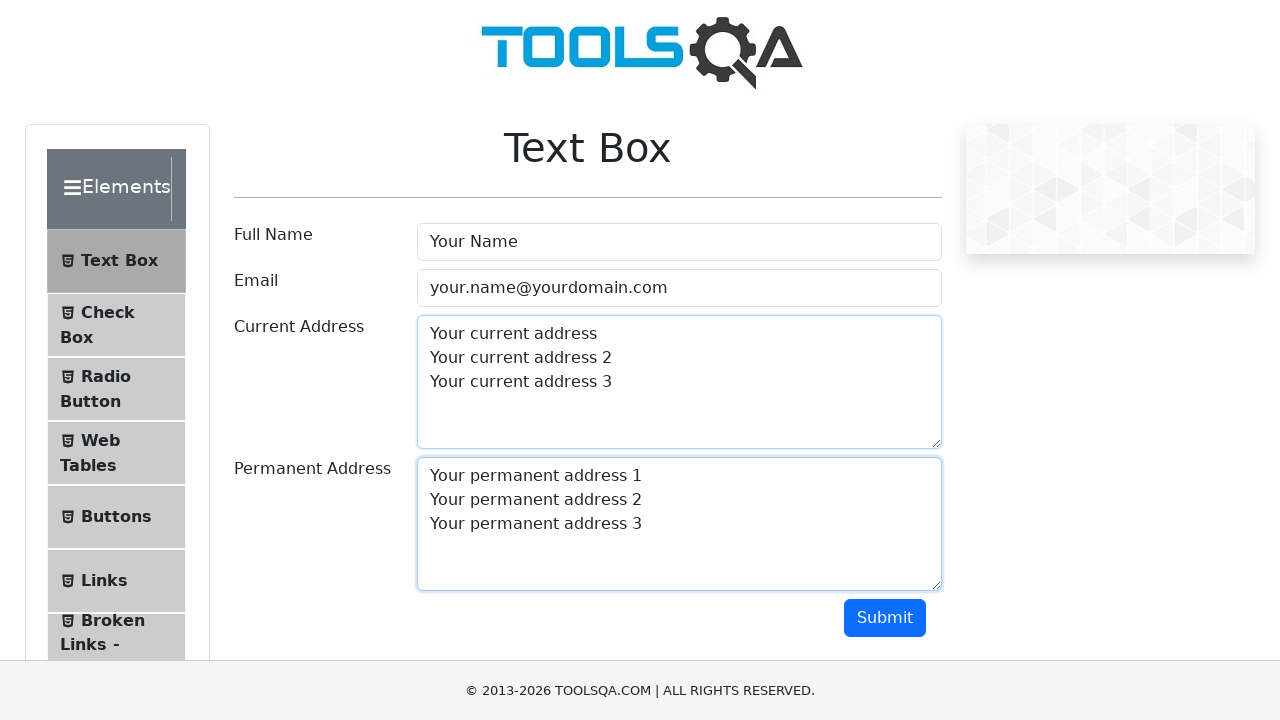

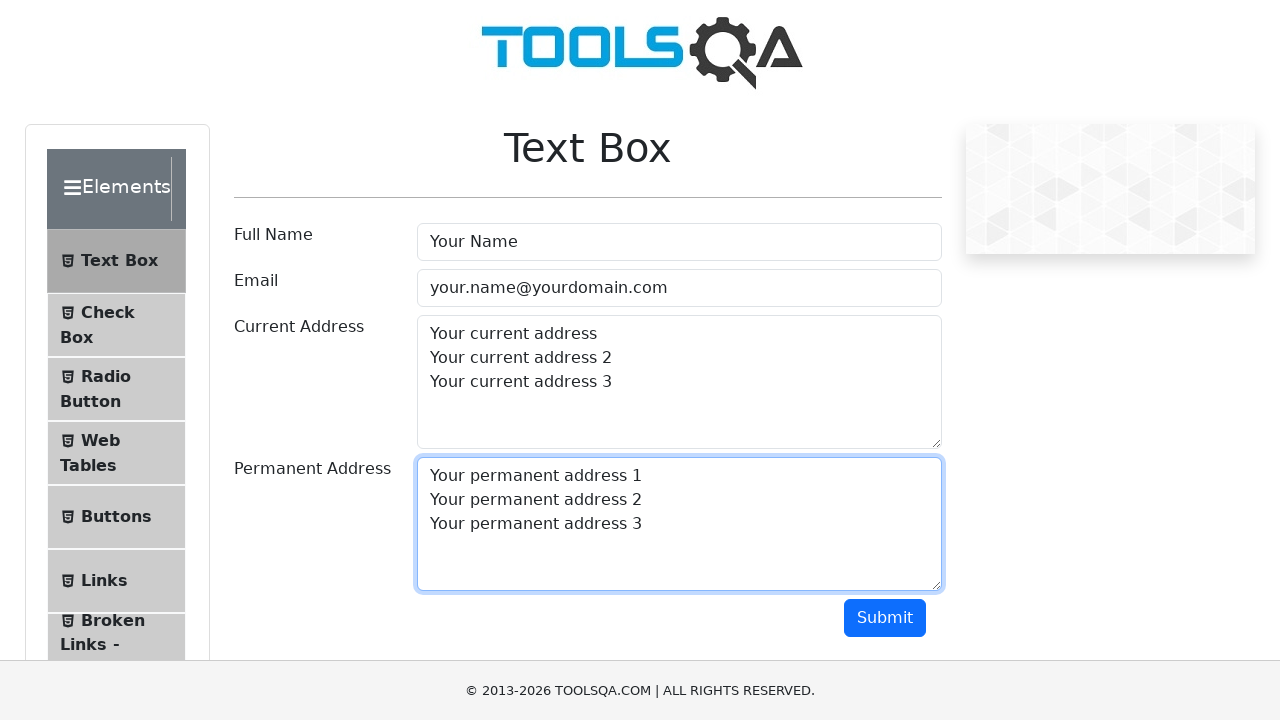